Navigates to AccuWeather's daily weather forecast page for Seoul and verifies that temperature and weather phrase information is displayed on the page.

Starting URL: https://www.accuweather.com/ko/kr/seoul/226081/daily-weather-forecast/226081?day=1

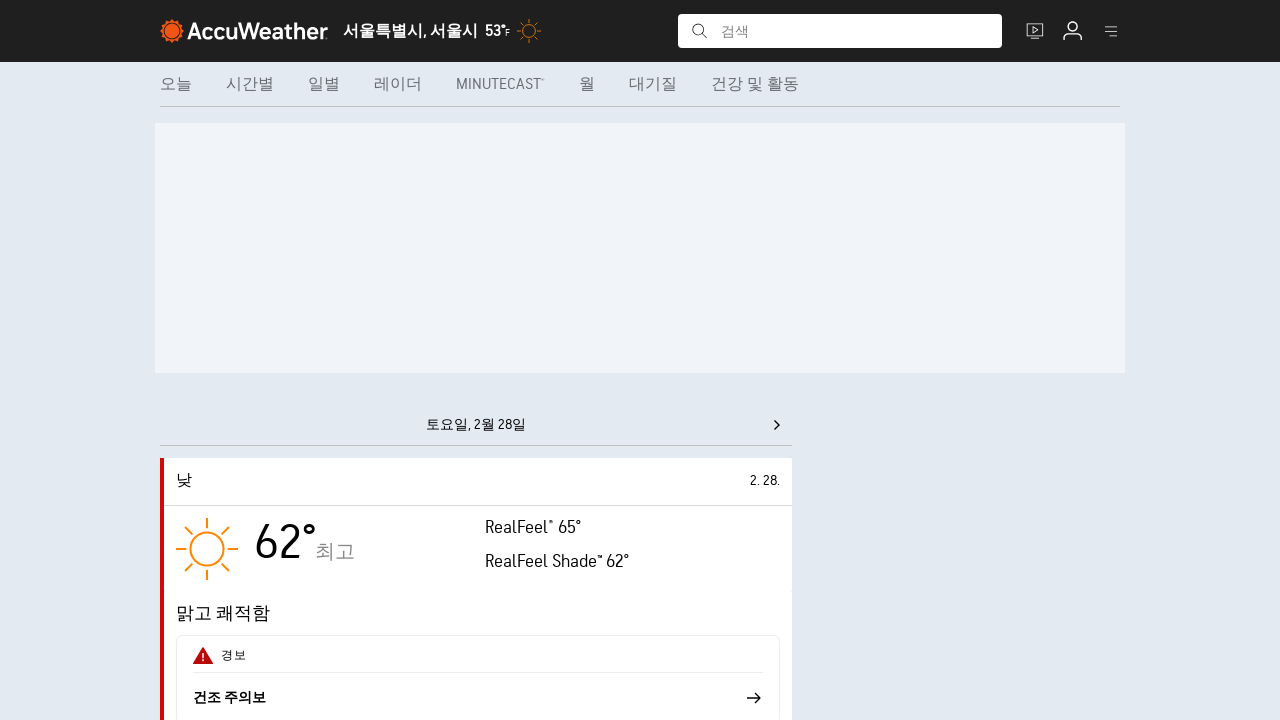

Waited for temperature values to load on the page
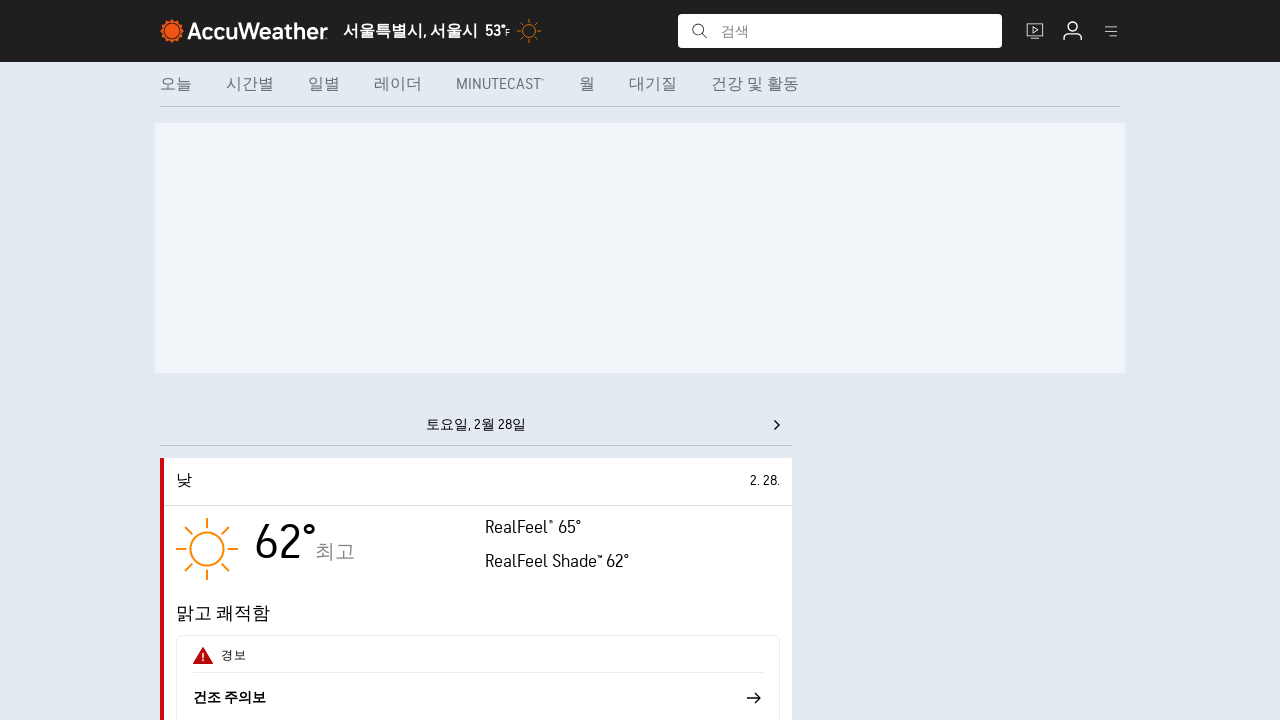

Waited for weather phrase descriptions to load
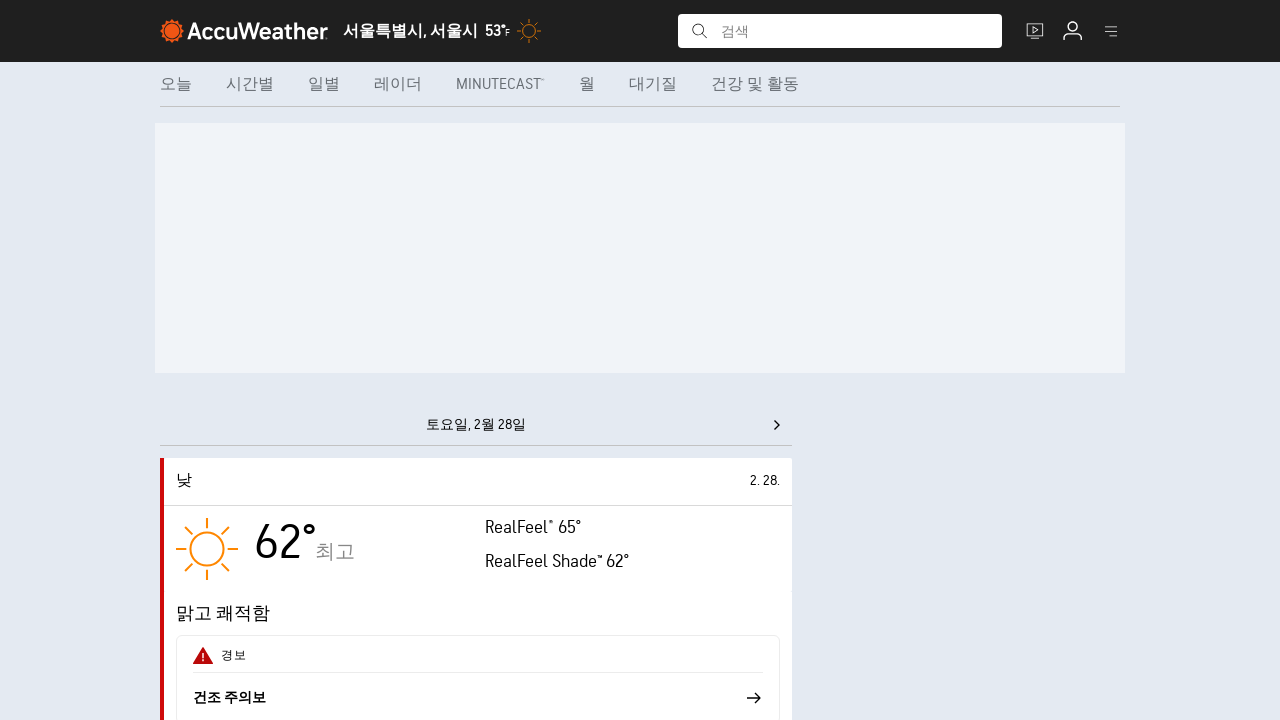

Navigated to day 2 forecast page for Seoul
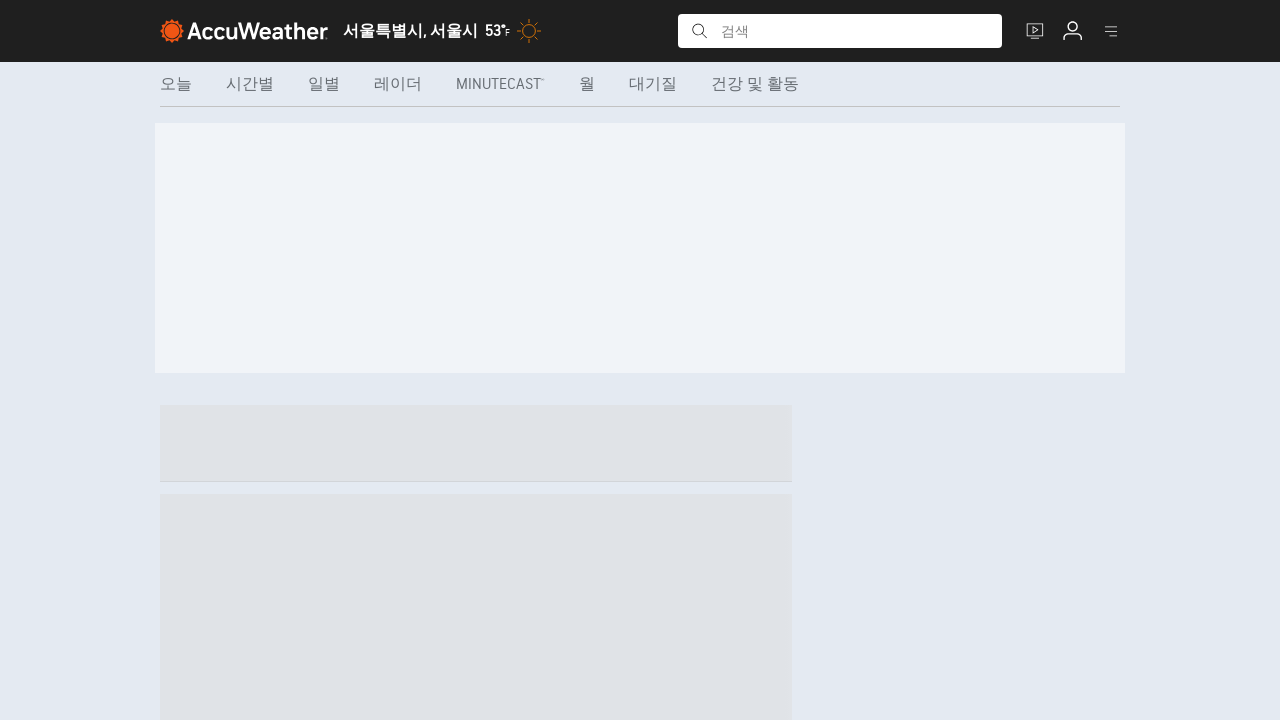

Waited for temperature values to load on day 2 forecast
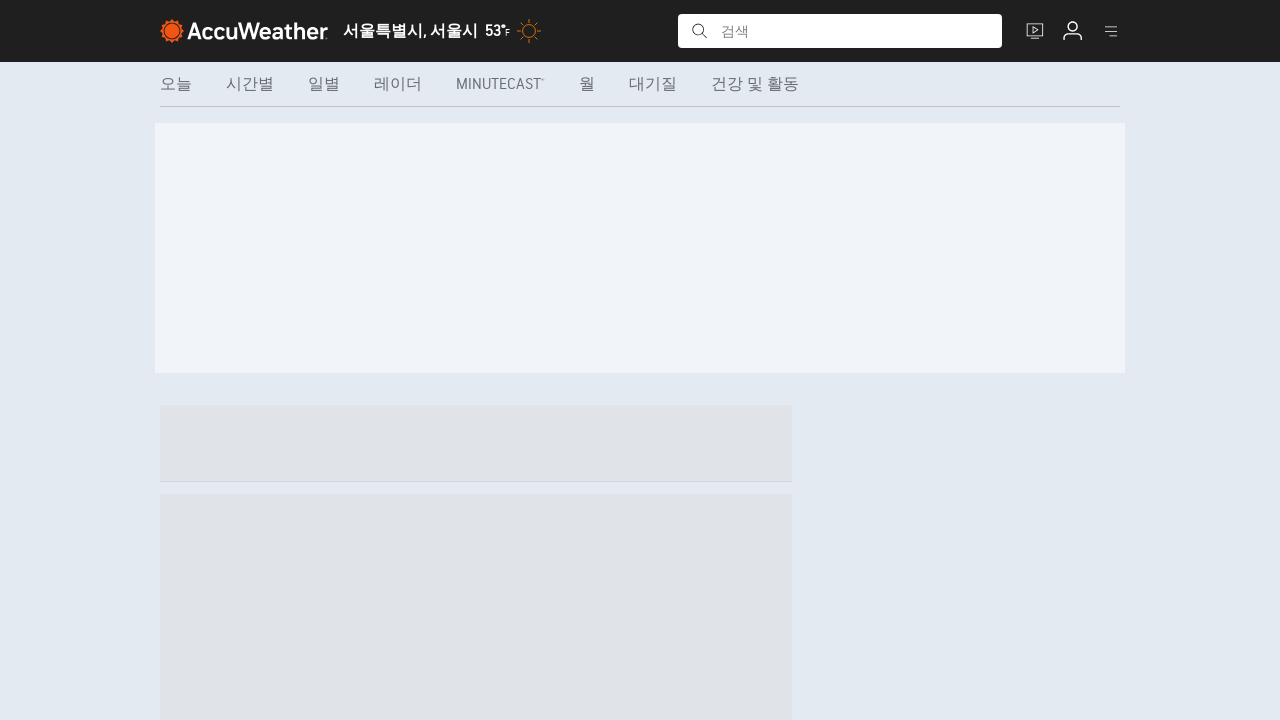

Waited for weather phrase descriptions to load on day 2 forecast
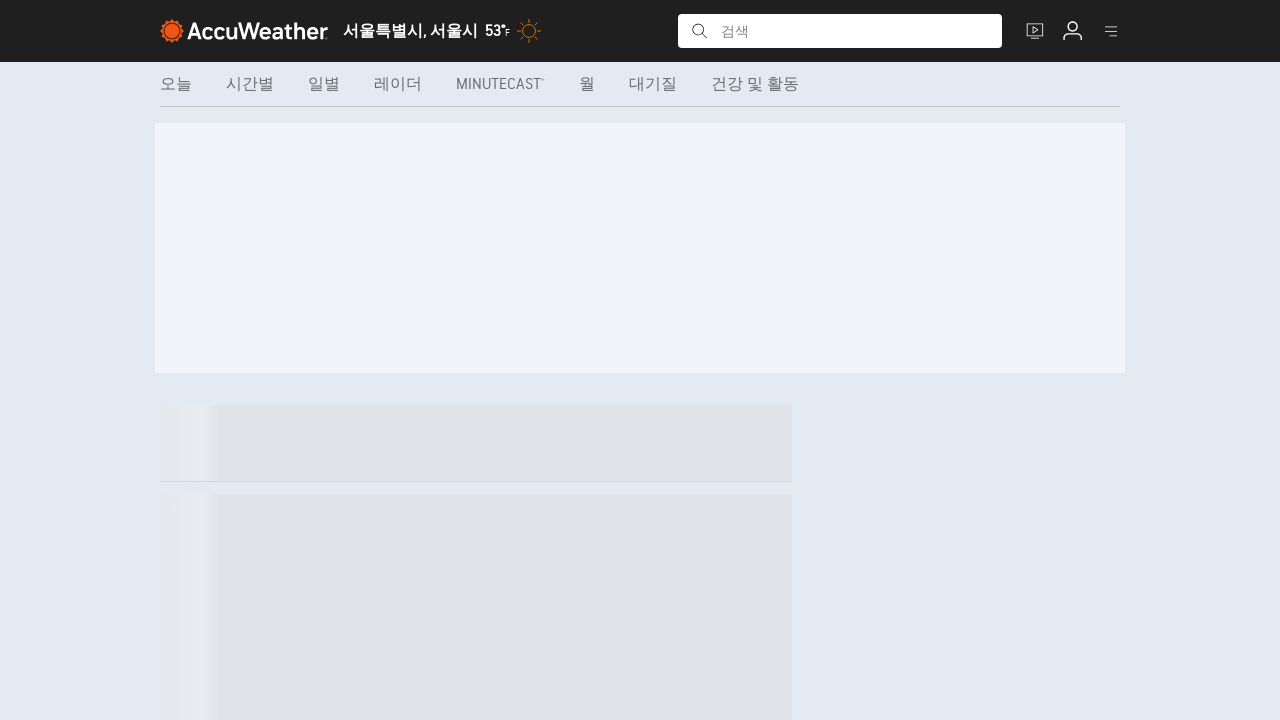

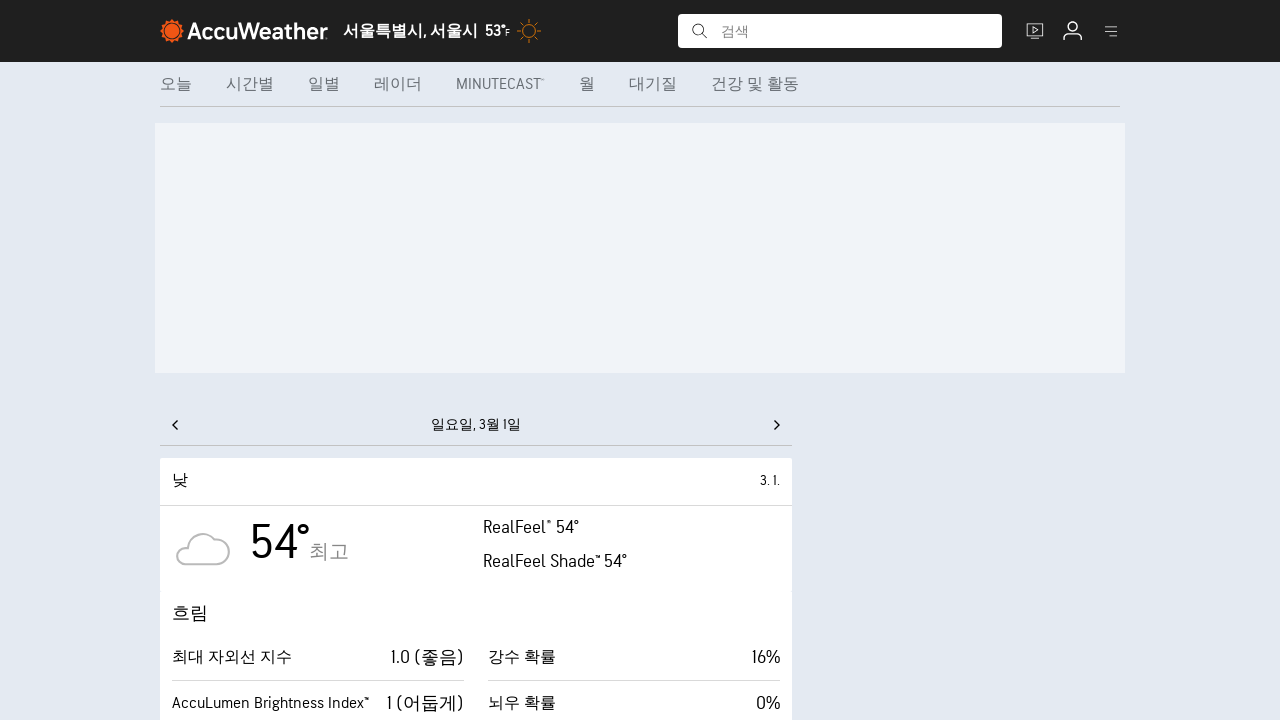